Navigates to shitpoststatus.com/watch and waits for the page to redirect to a video URL containing a video parameter

Starting URL: https://shitpoststatus.com/watch

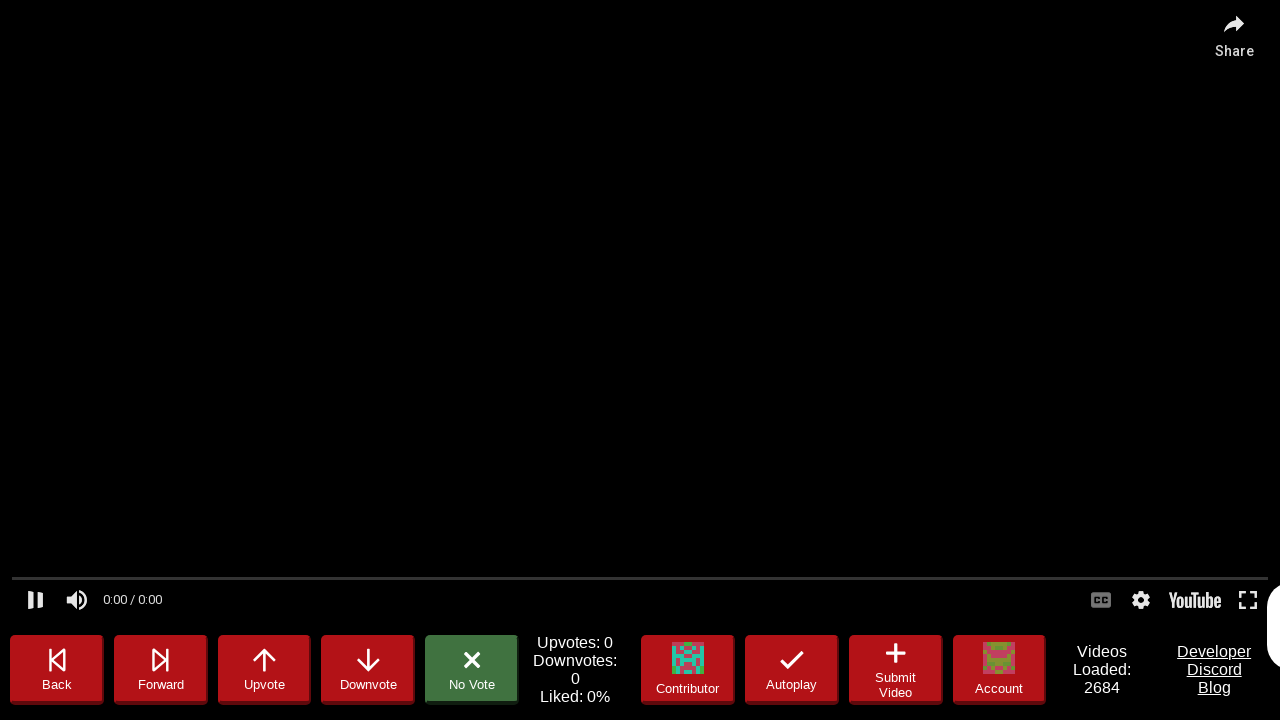

Navigated to shitpoststatus.com/watch
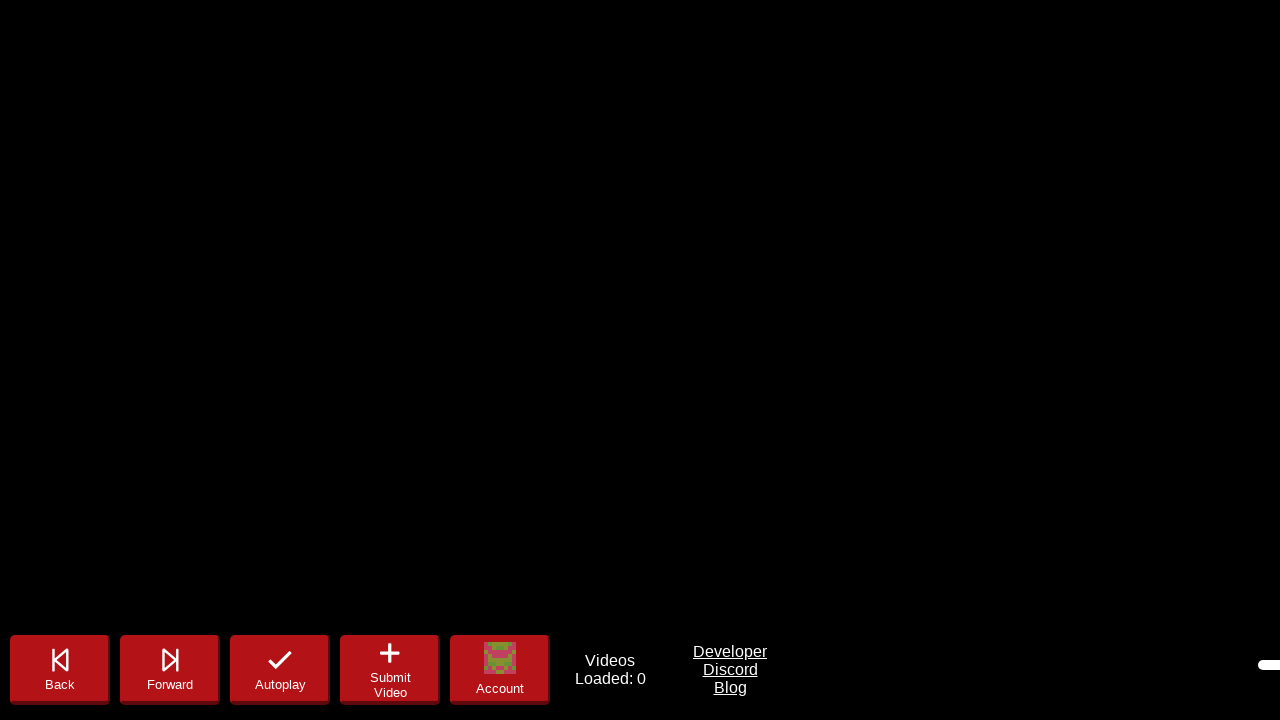

Page redirected to video URL with video parameter
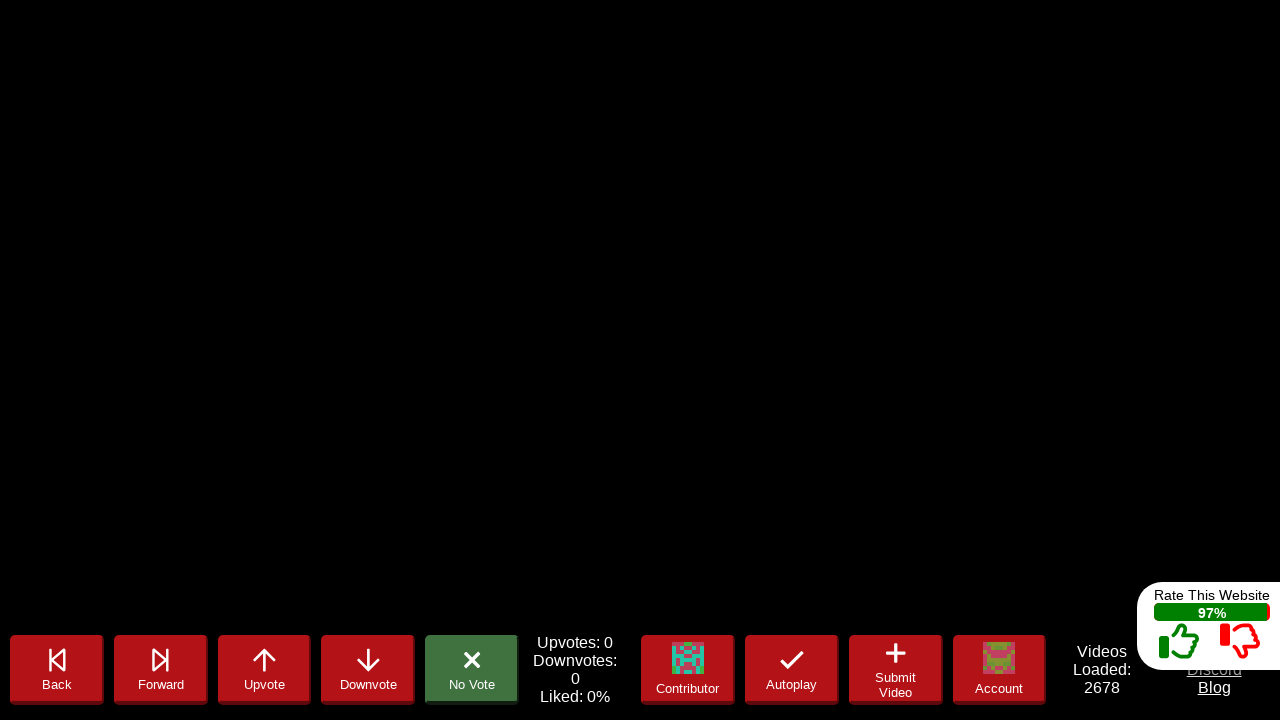

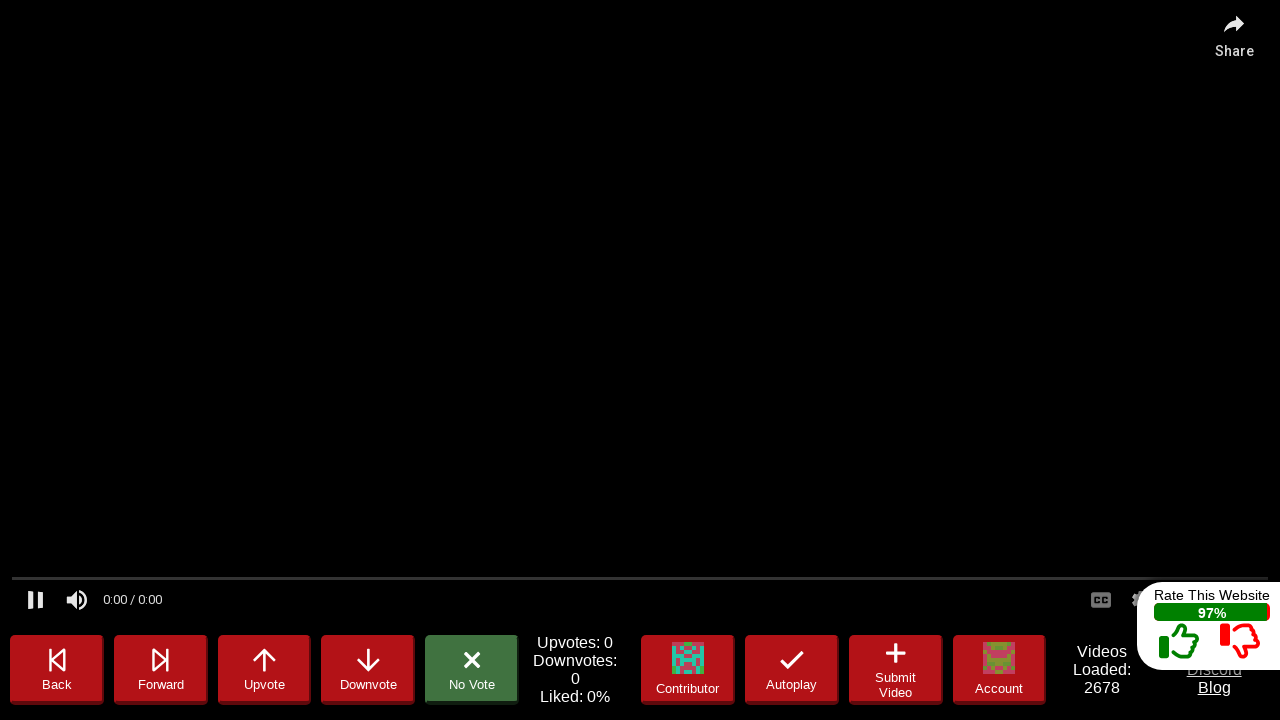